Tests checkbox functionality by locating two checkboxes and clicking on them if they are not already selected

Starting URL: https://the-internet.herokuapp.com/checkboxes

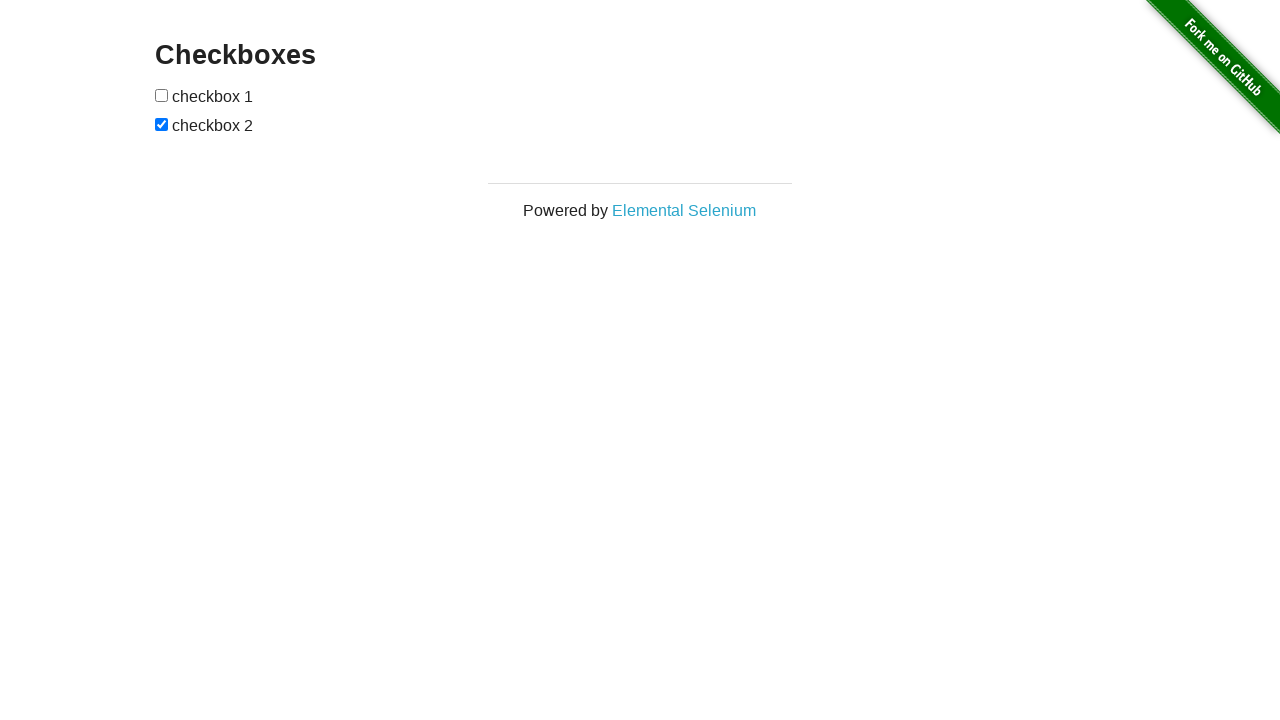

Located first checkbox element
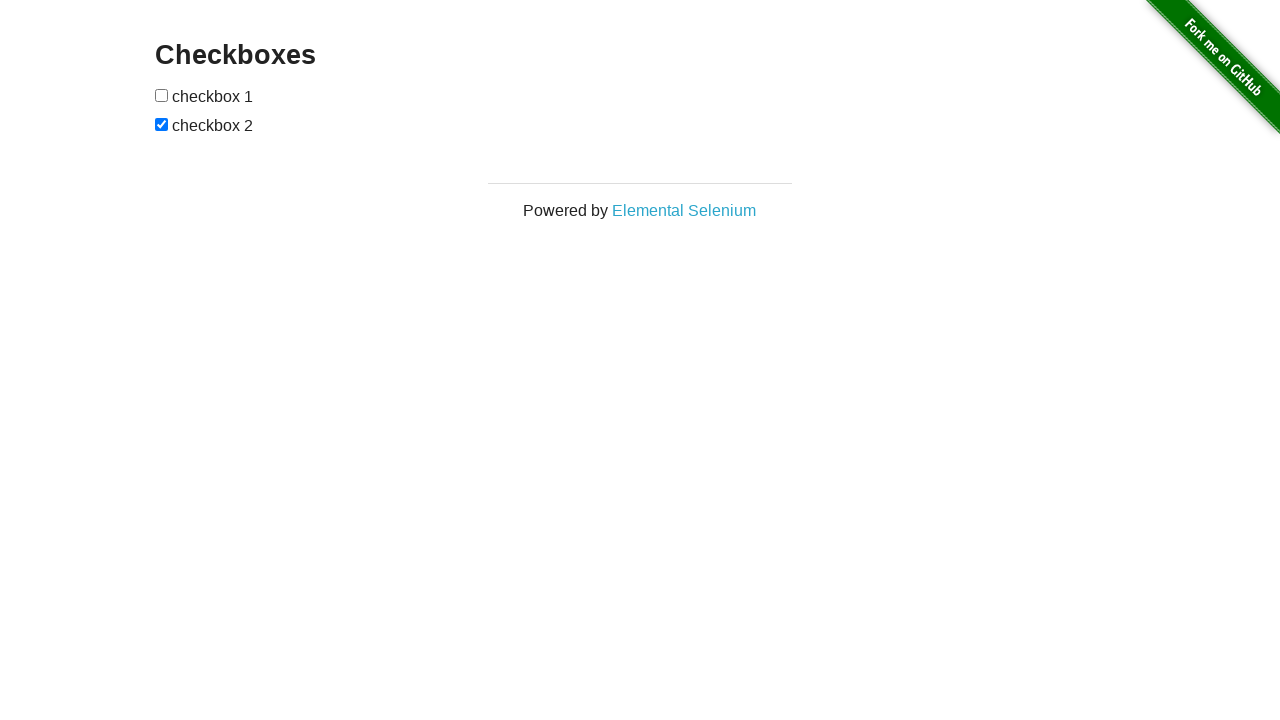

Verified first checkbox is not checked
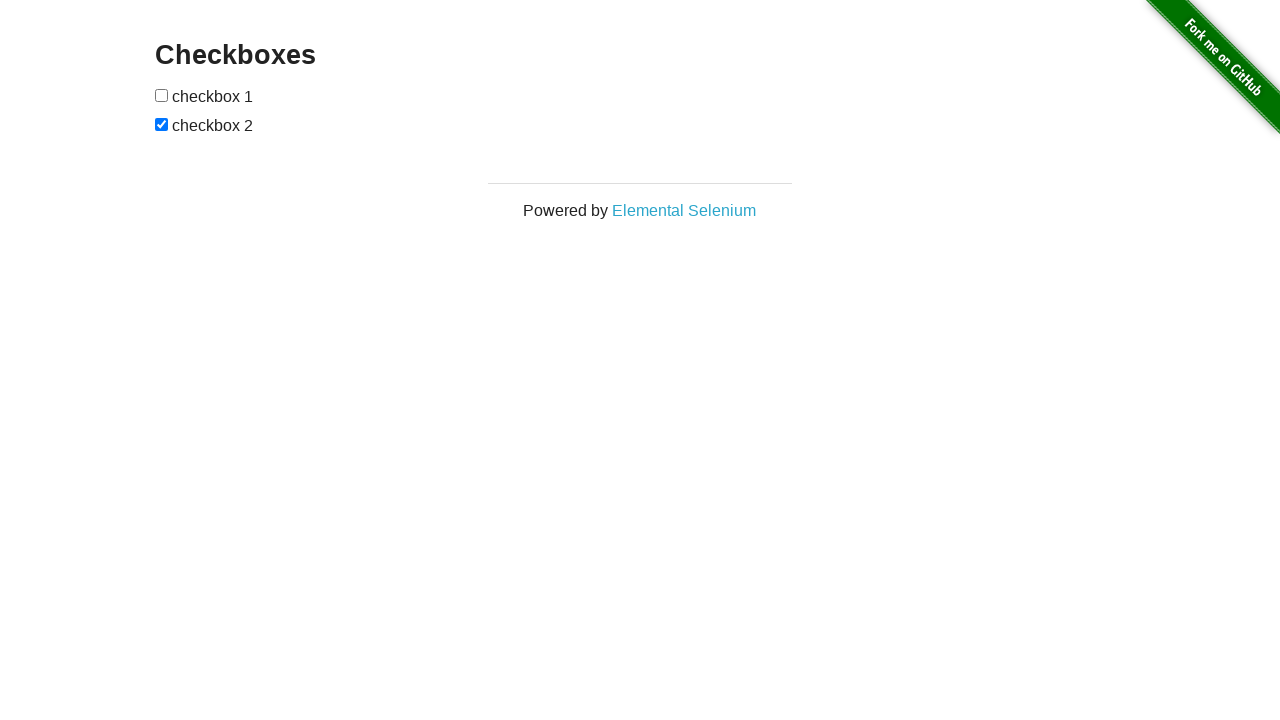

Clicked first checkbox to select it at (162, 95) on (//input[@type='checkbox'])[1]
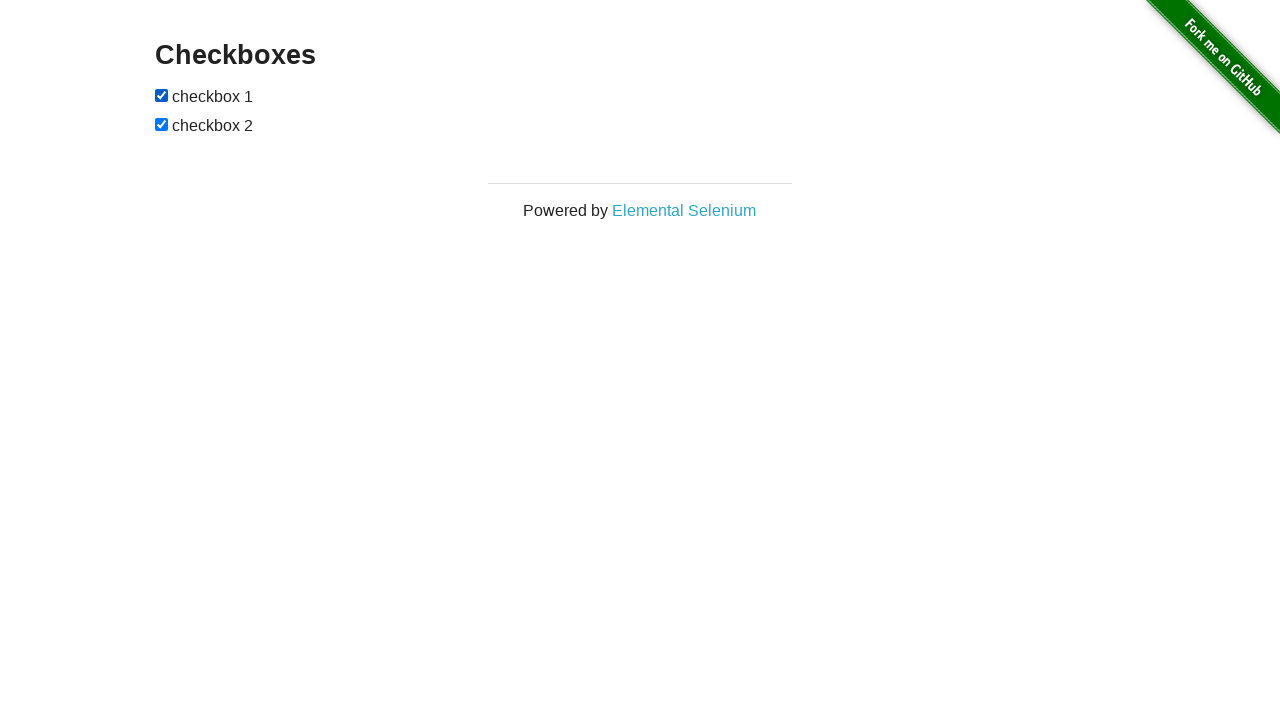

Located second checkbox element
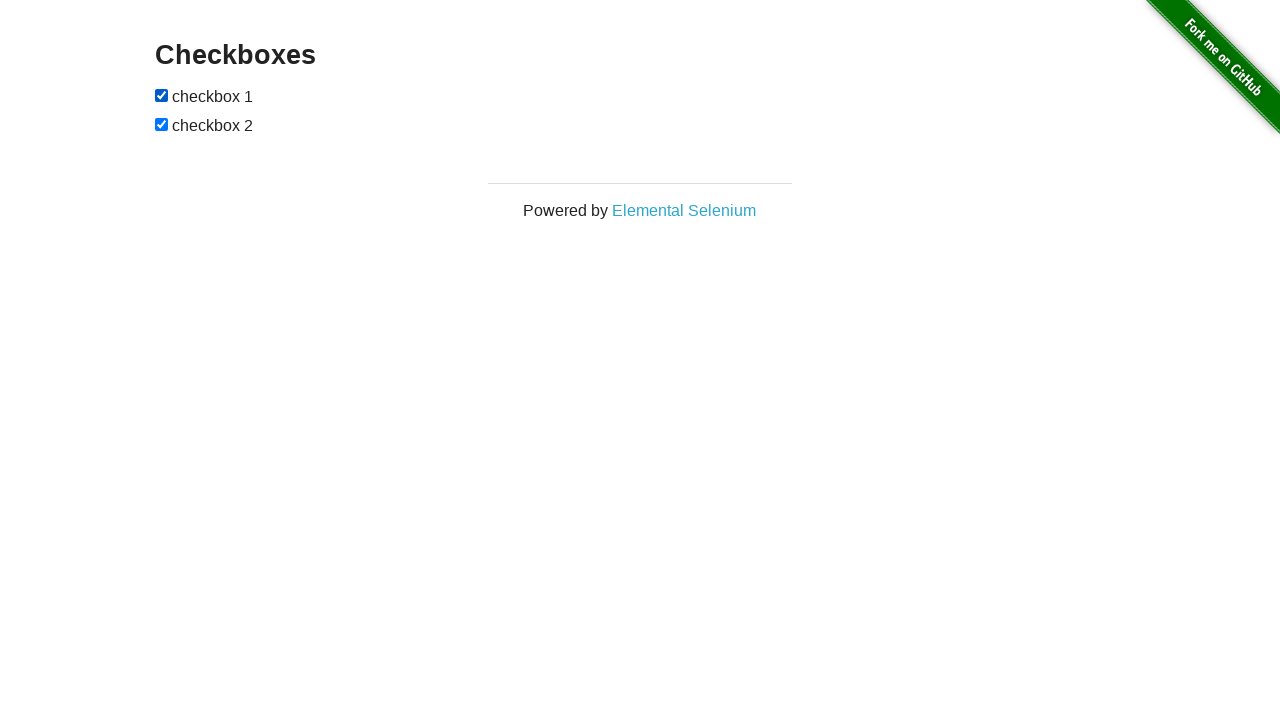

Second checkbox was already checked
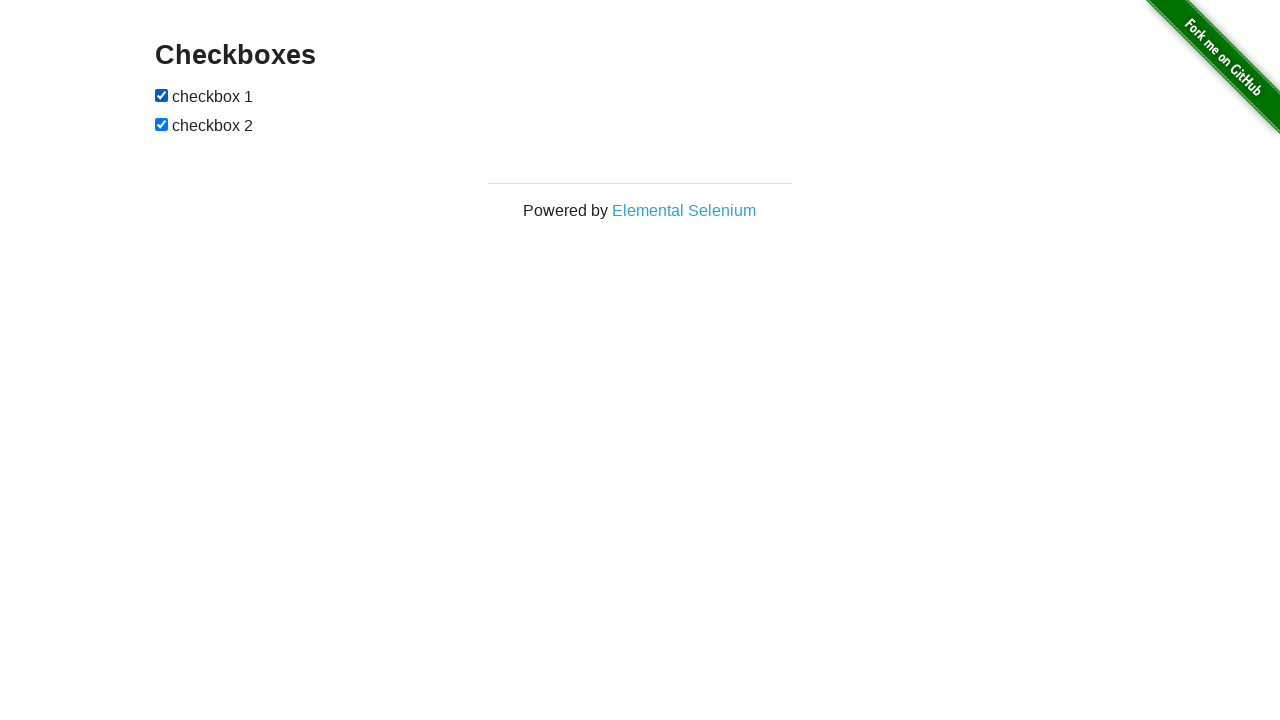

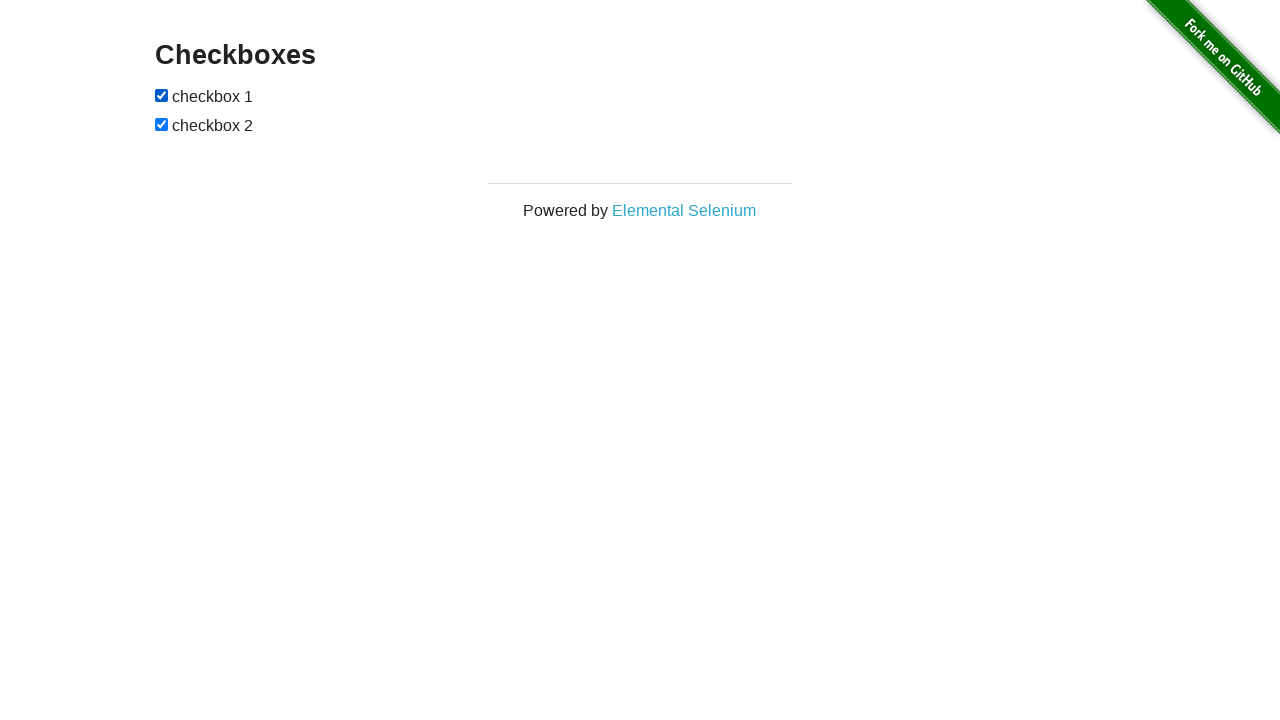